Tests radio button functionality by checking if a green radio button is enabled and displayed, then clicking it if not already selected.

Starting URL: https://selenium08.blogspot.com/2019/08/radio-buttons.html

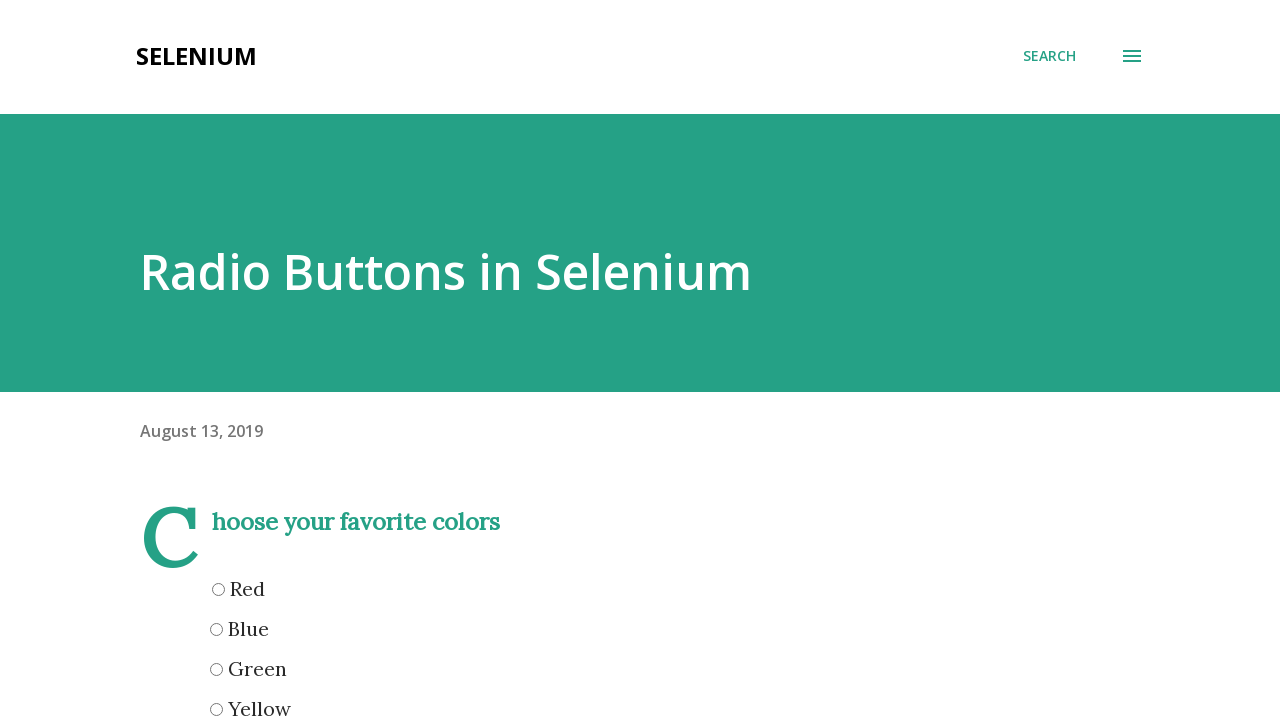

Waited for green radio button to become visible
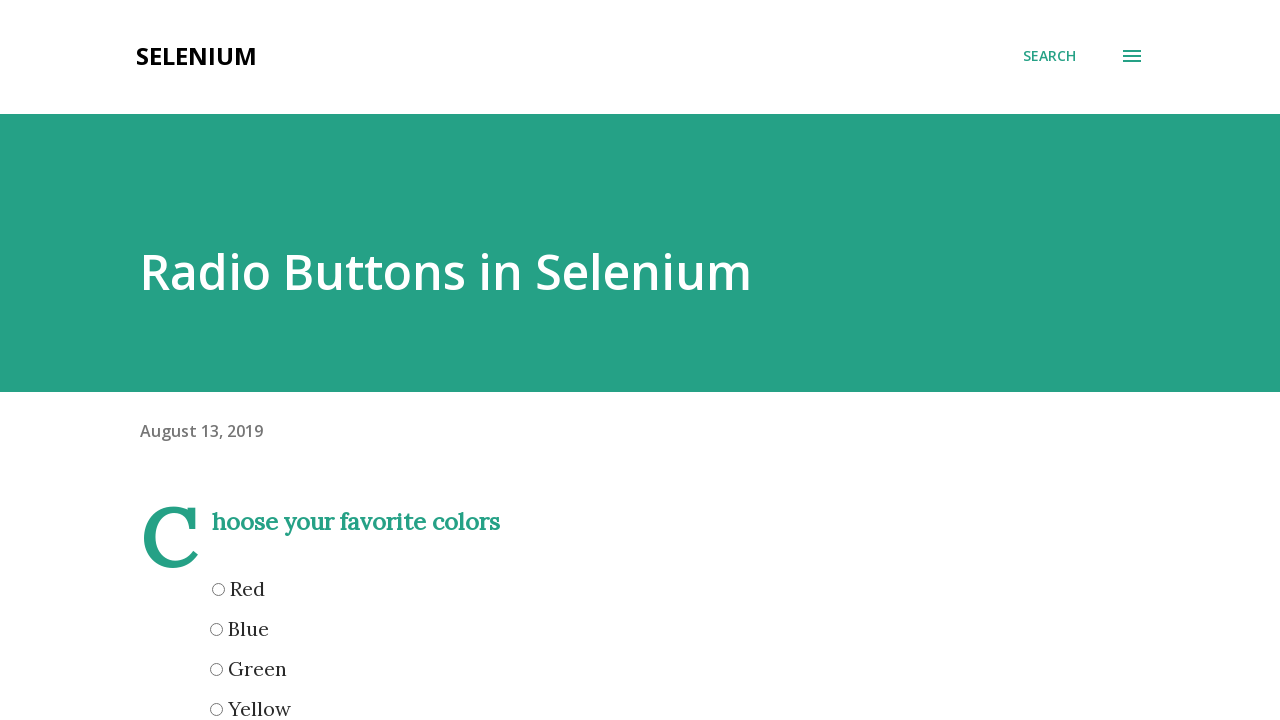

Verified that green radio button is enabled and visible
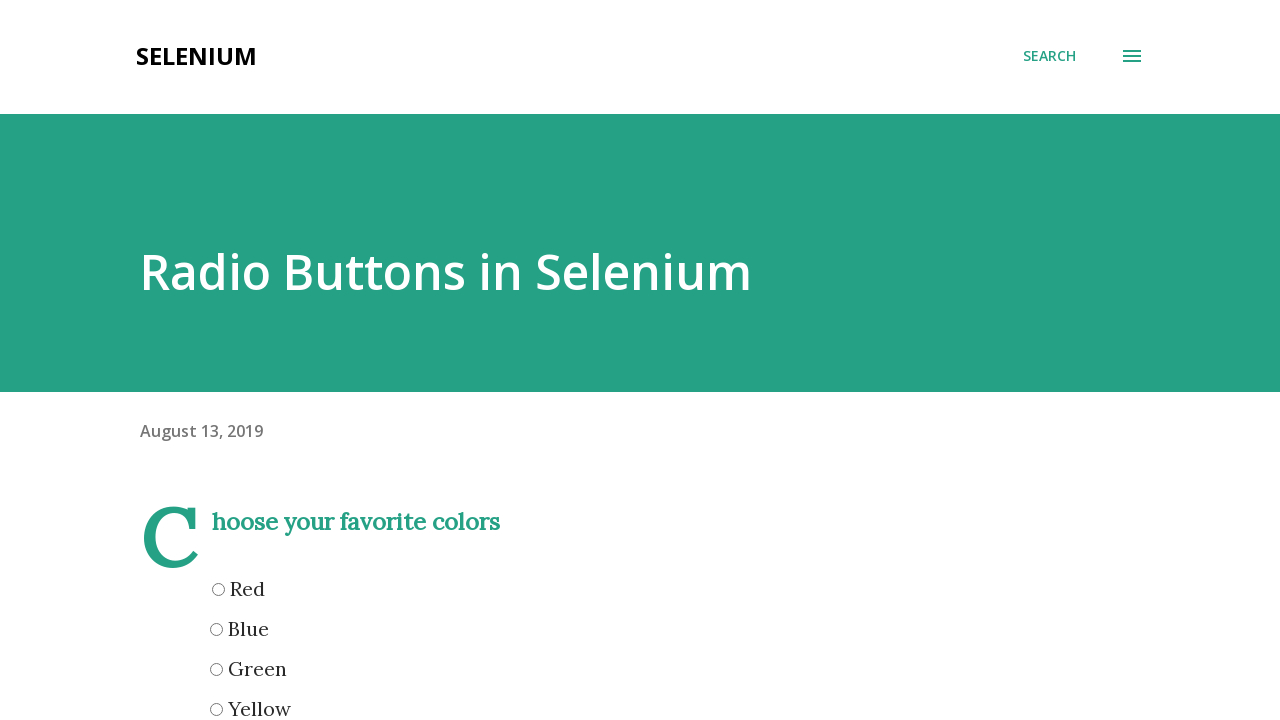

Clicked green radio button as it was not selected at (216, 669) on input[name='green'][type='radio']
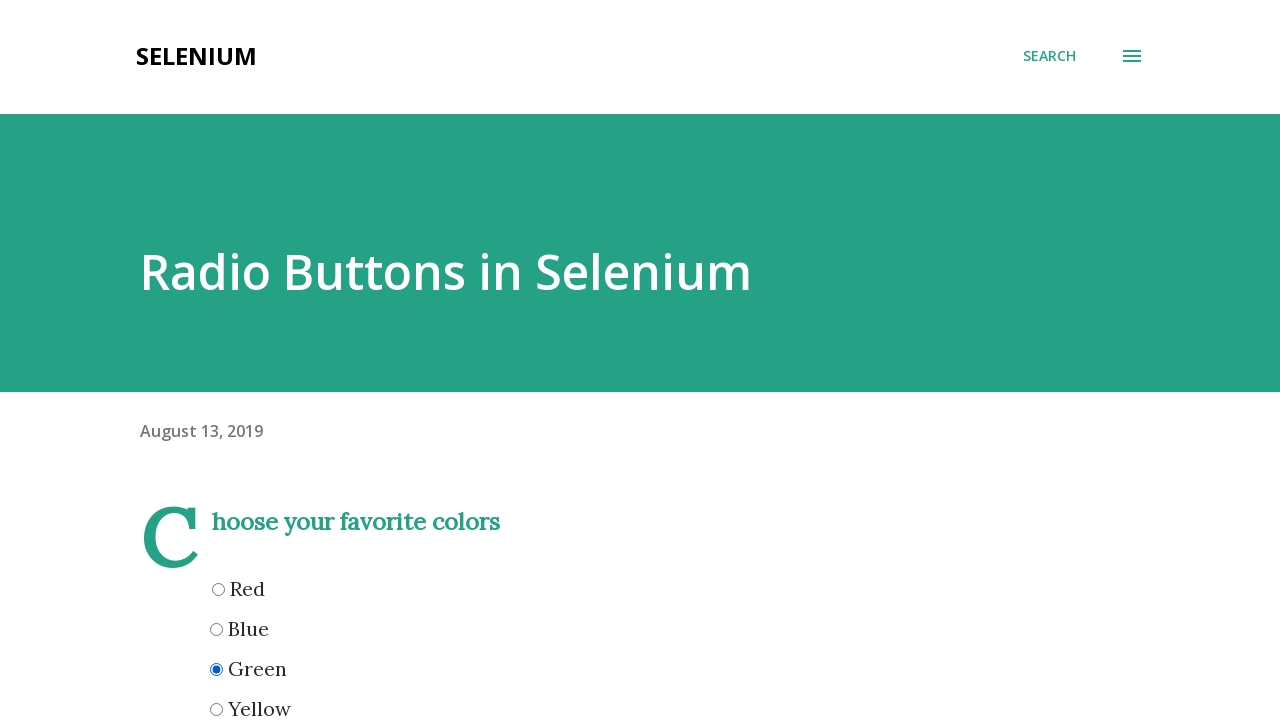

Clicked green radio button again for verification at (216, 669) on input[name='green'][type='radio']
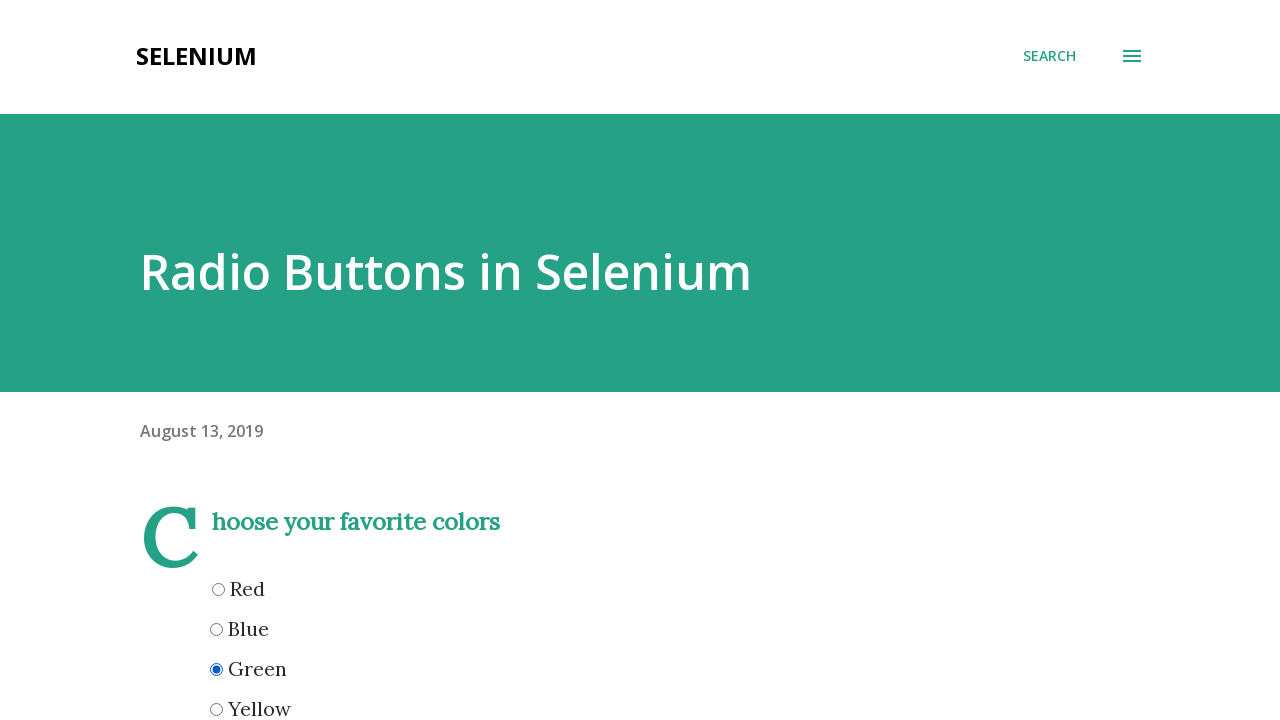

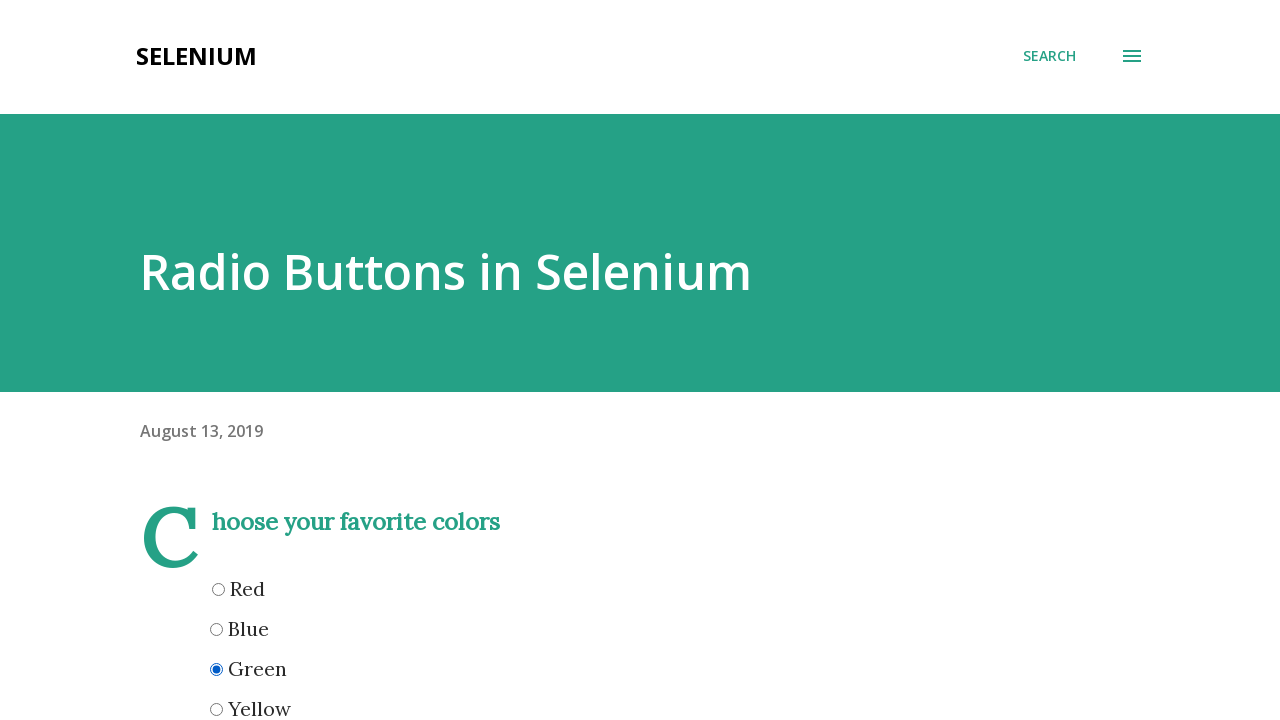